Tests JavaScript confirm dialog handling by clicking a button to trigger an alert, accepting the confirm dialog, and verifying the result message is displayed.

Starting URL: https://the-internet.herokuapp.com/javascript_alerts

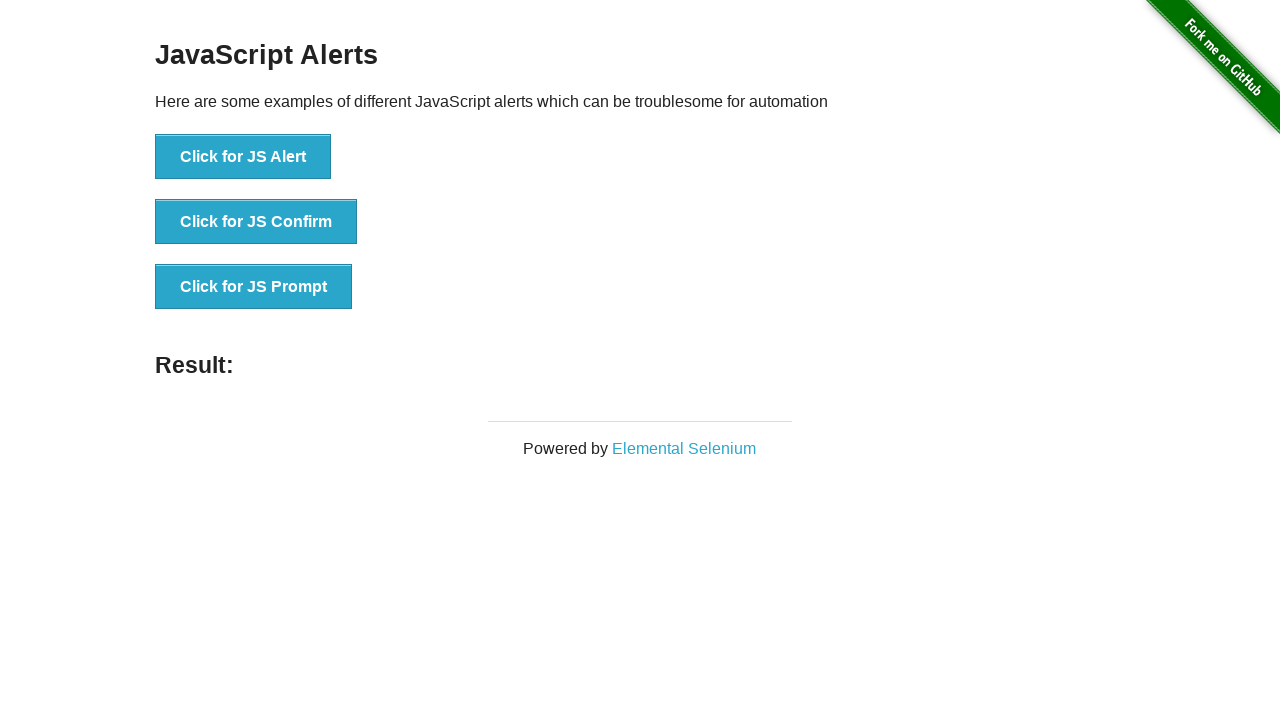

Clicked 'Click for JS Confirm' button at (256, 222) on xpath=//div[@id='content']/div/ul/li[2]/button
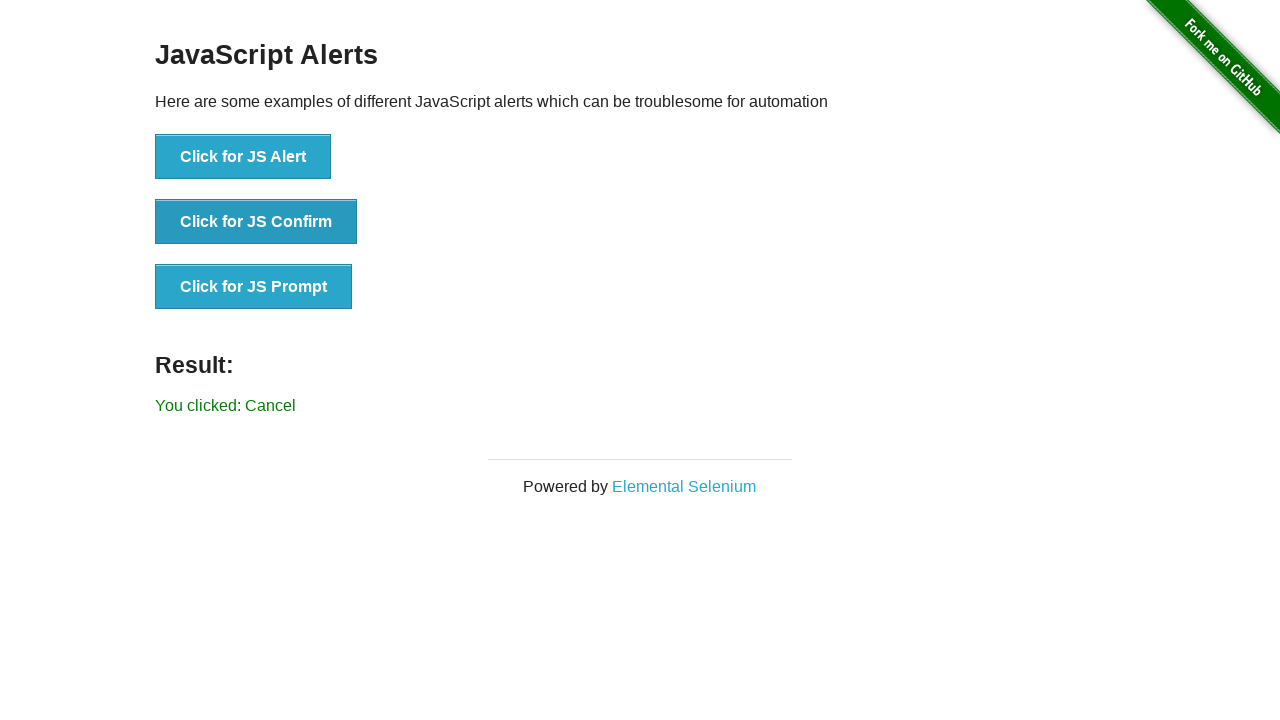

Set up dialog handler to accept confirm dialog
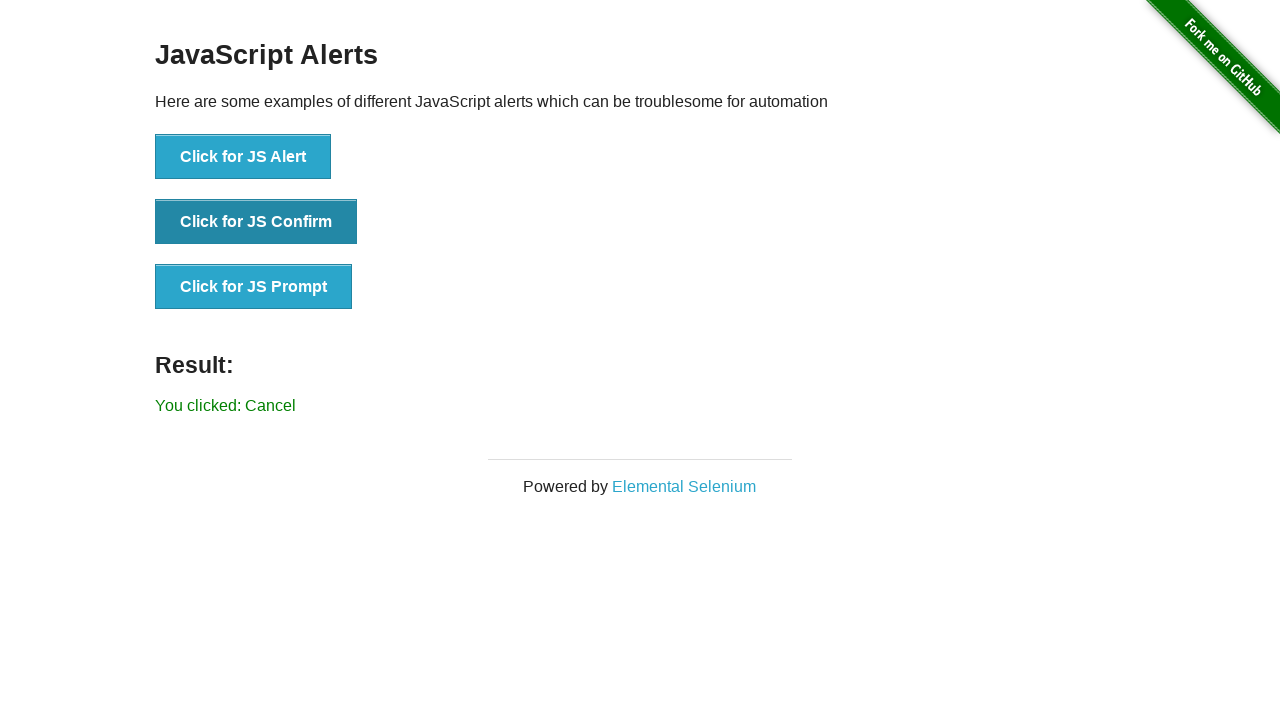

Waited 500ms for dialog handling to complete
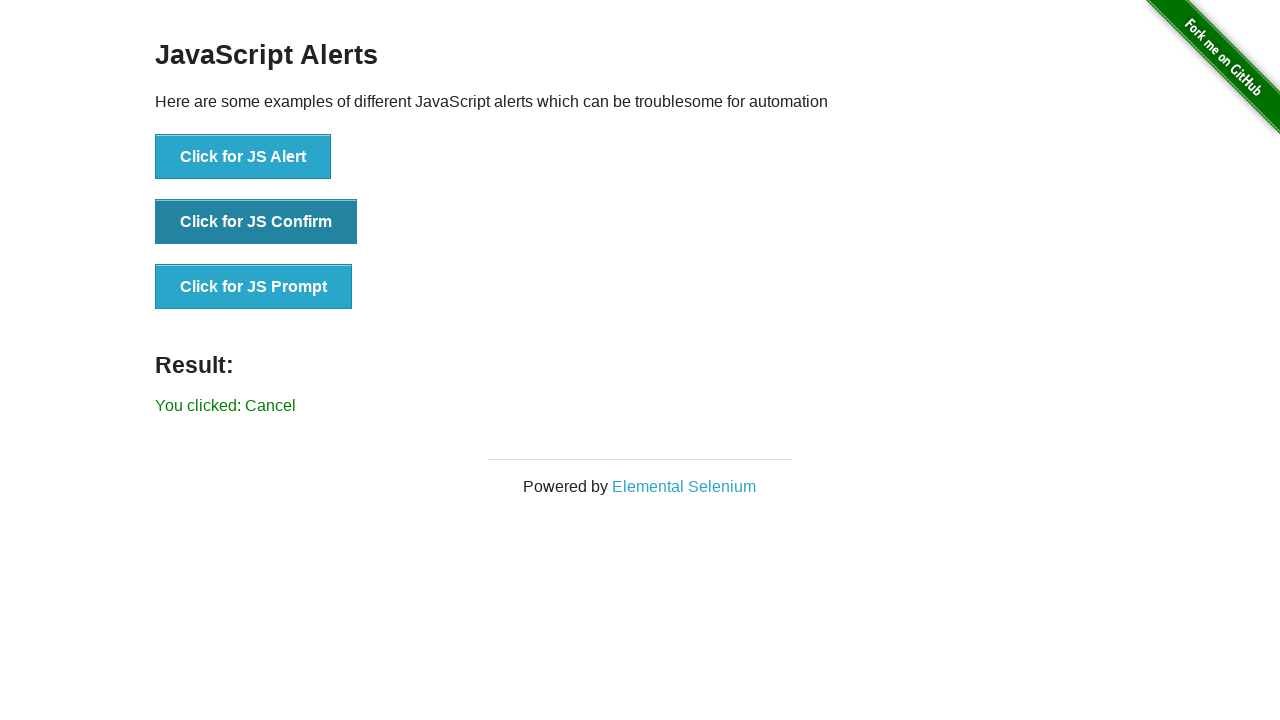

Verified result message is displayed
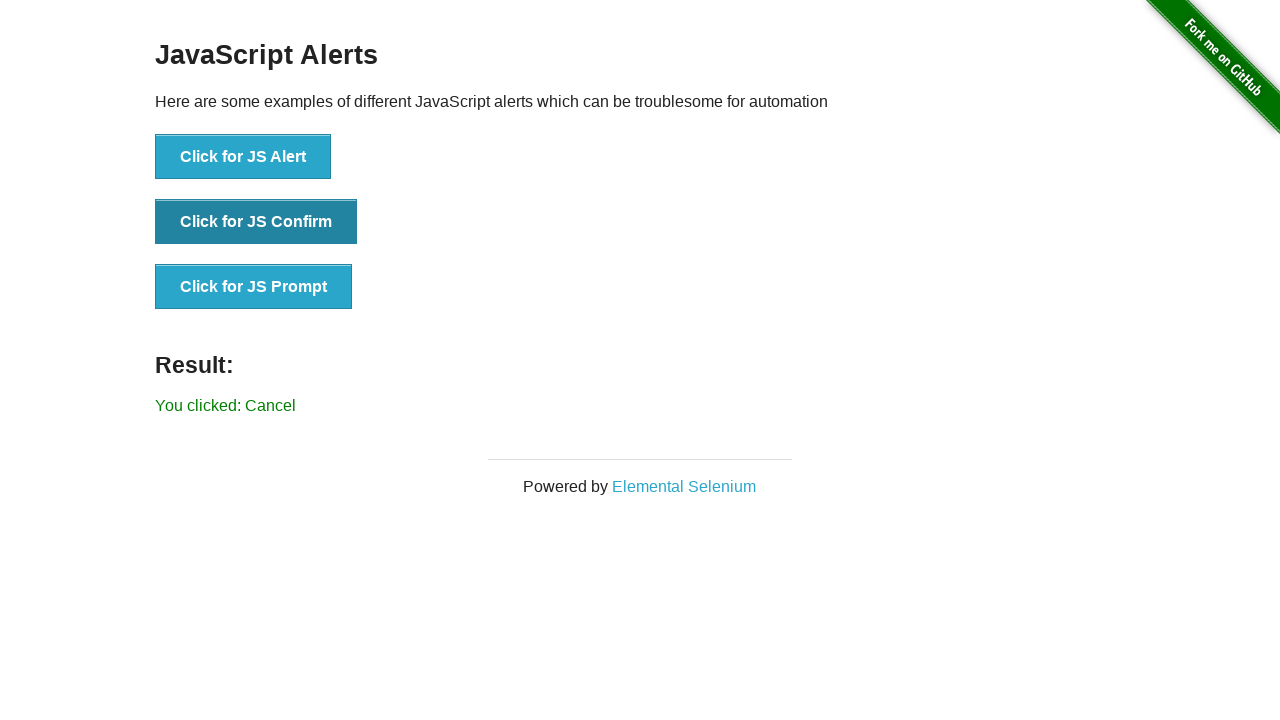

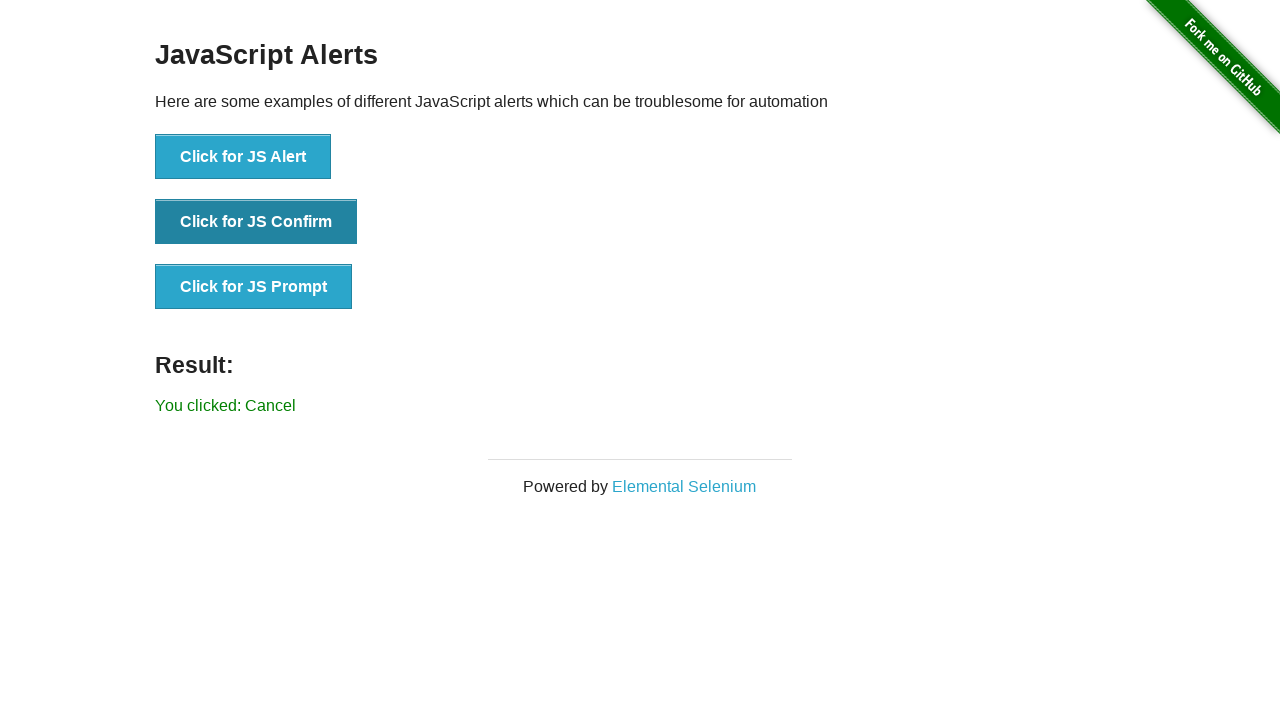